Tests various text input field interactions including typing, appending text, using Tab key, clearing fields, and checking if fields are enabled

Starting URL: https://www.leafground.com/input.xhtml

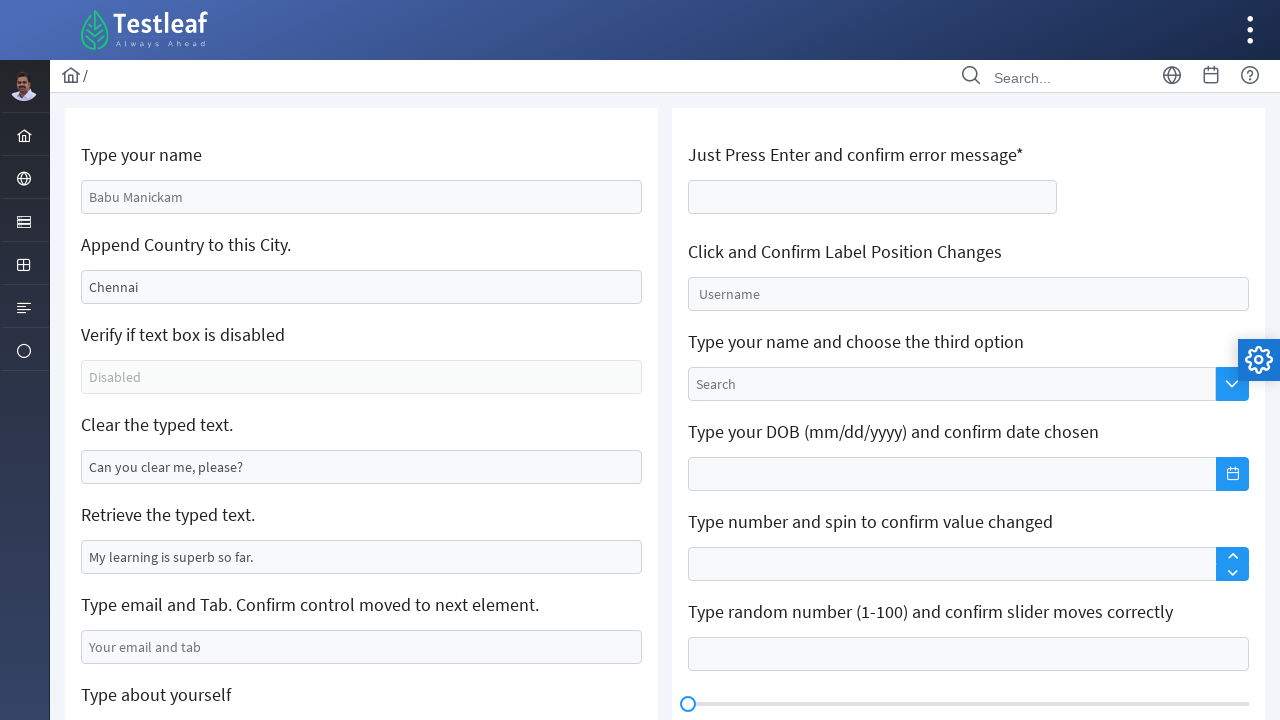

Filled name field with 'karthick' on #j_idt88\:name
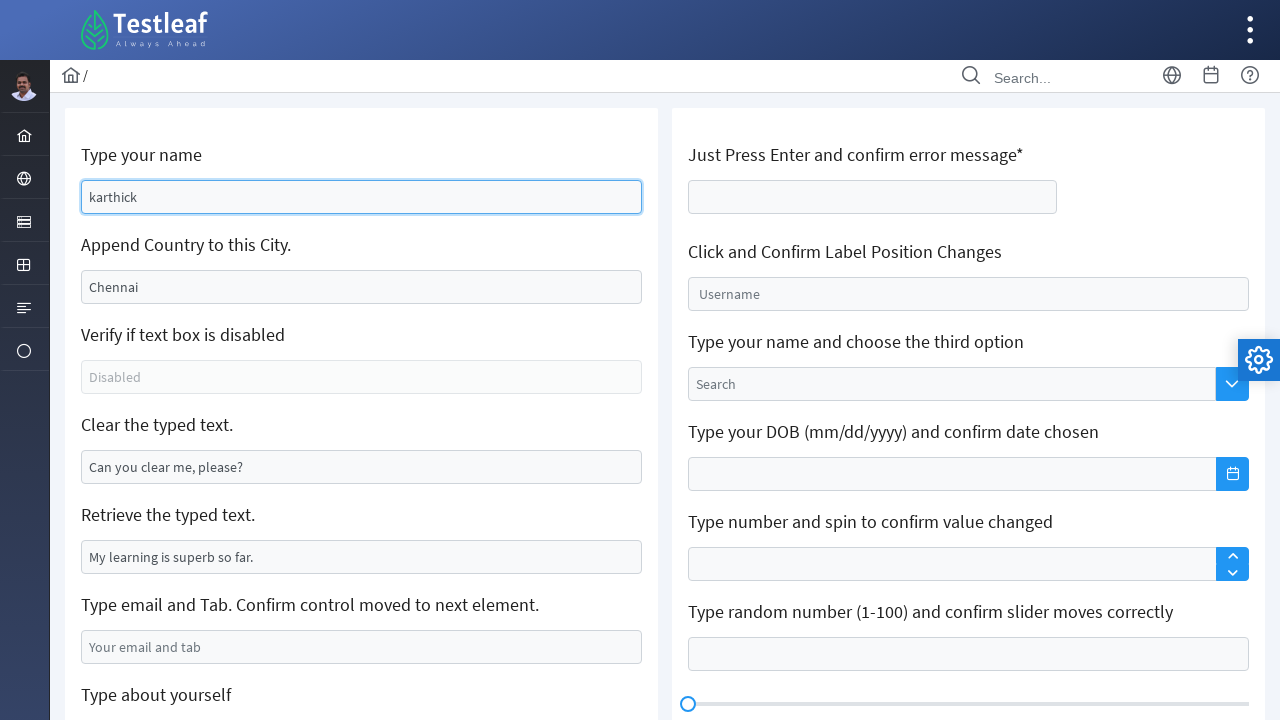

Retrieved current value from city field
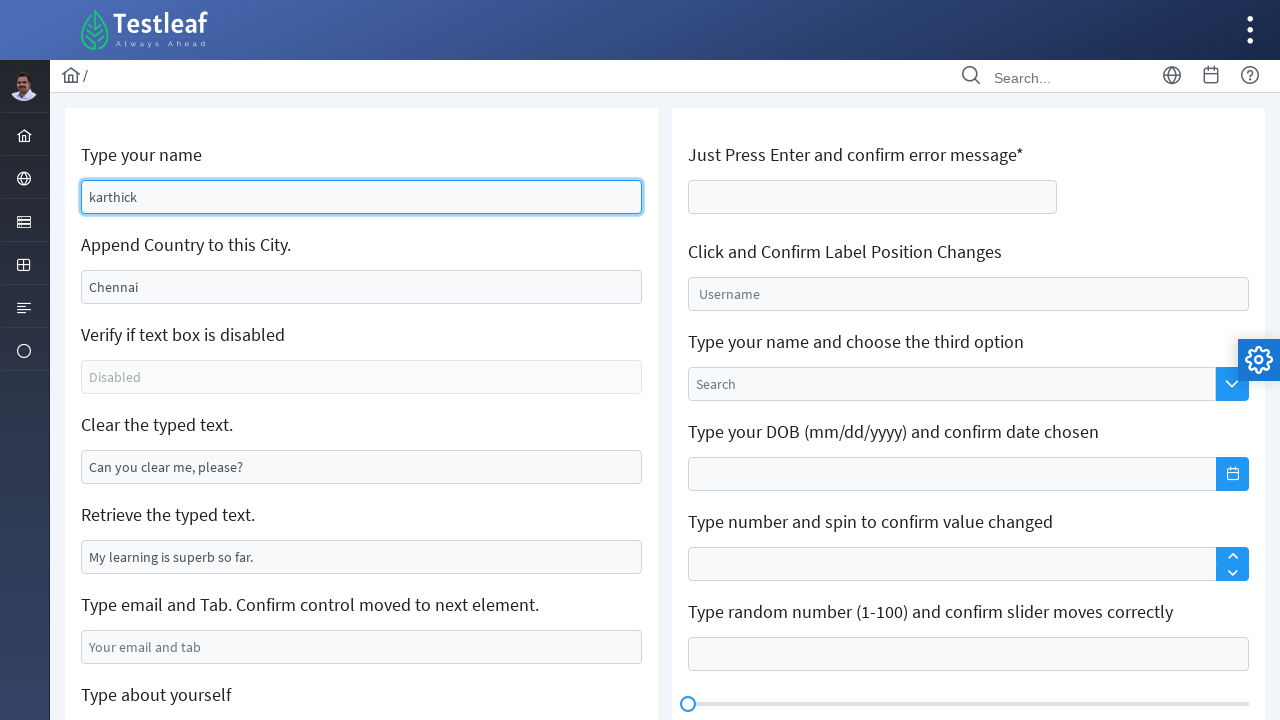

Appended ' India' to city field on #j_idt88\:j_idt91
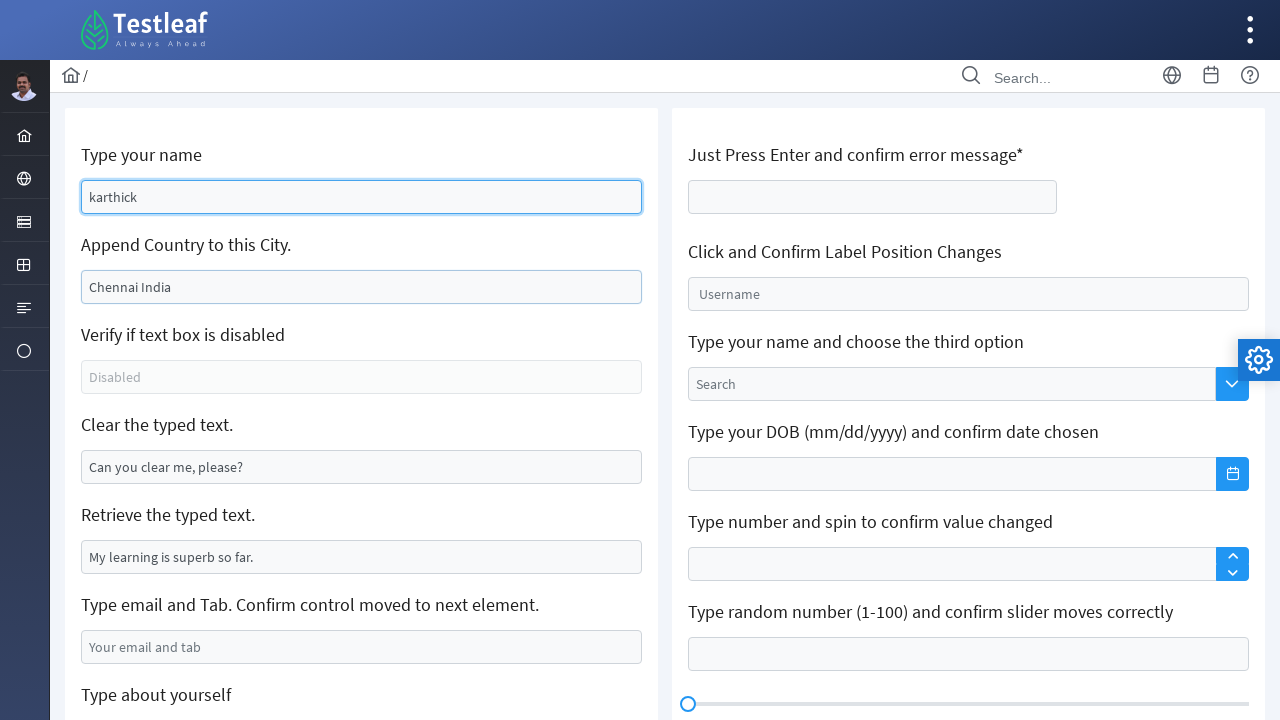

Filled email field with 'ntt@gmail.com' on #j_idt88\:j_idt99
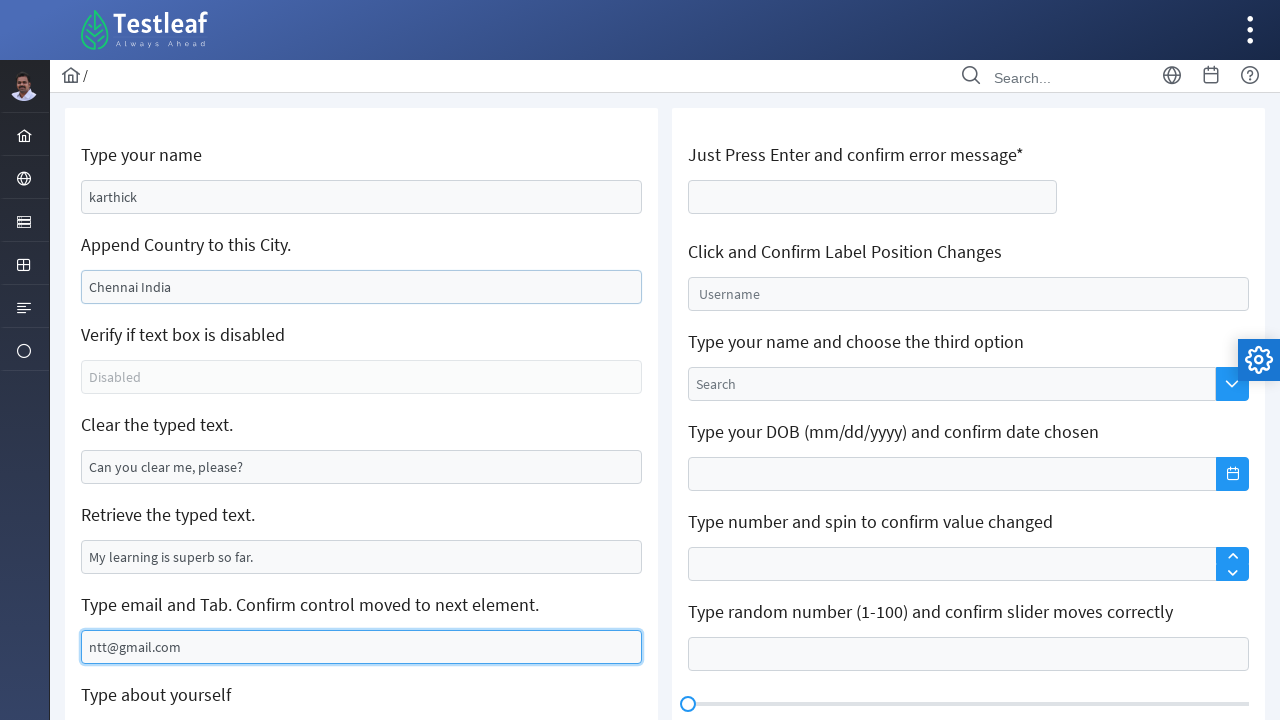

Pressed Tab key to move focus to next field on #j_idt88\:j_idt99
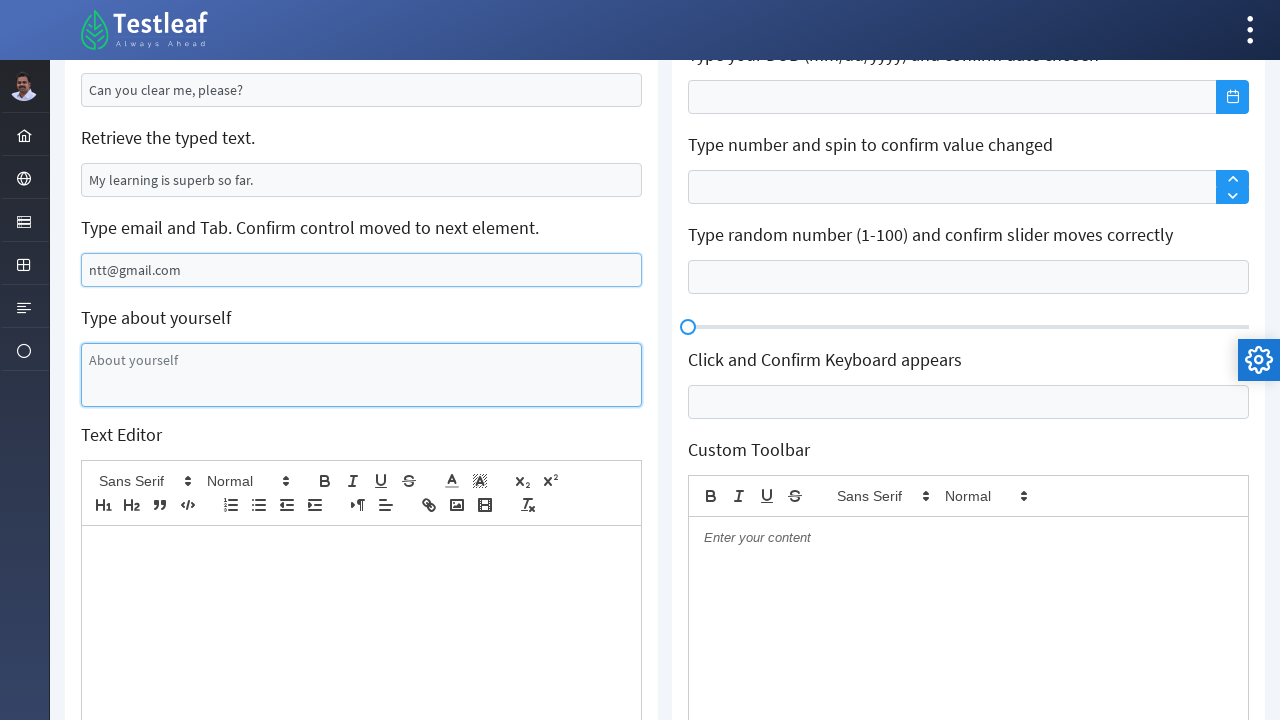

Filled 'about yourself' textarea with personal description on #j_idt88\:j_idt101
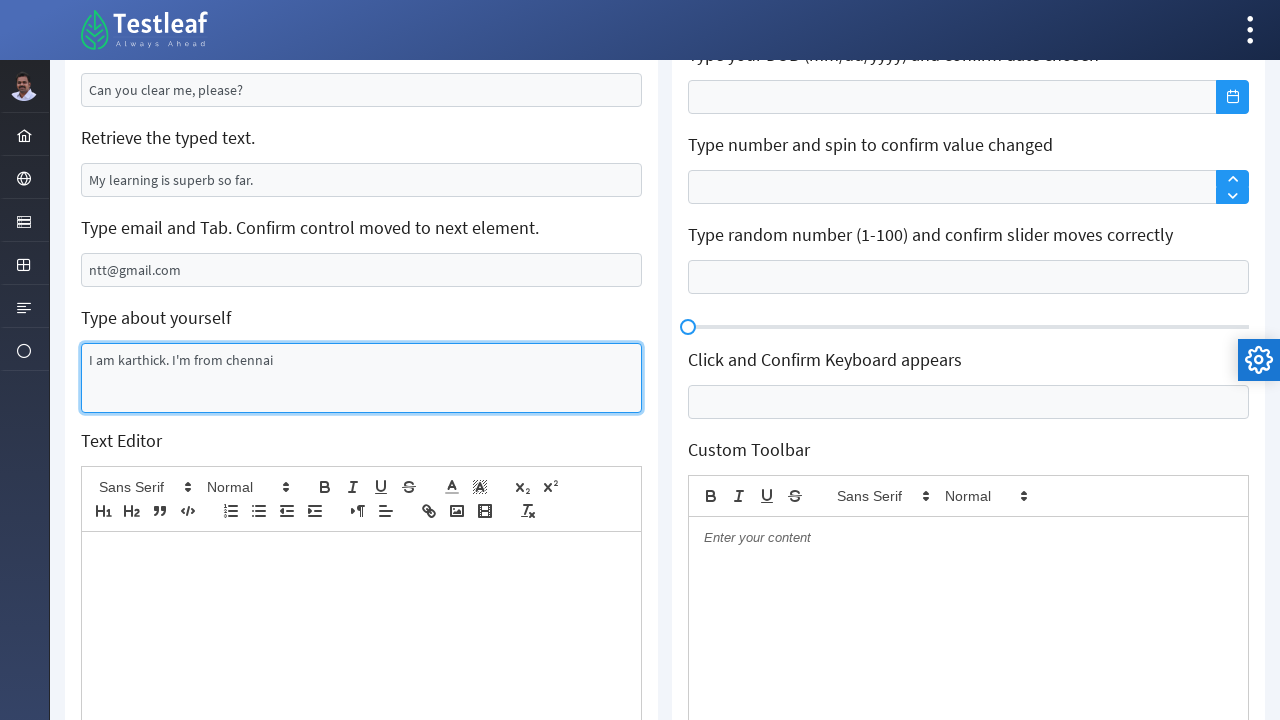

Retrieved input value from field: 'My learning is superb so far.'
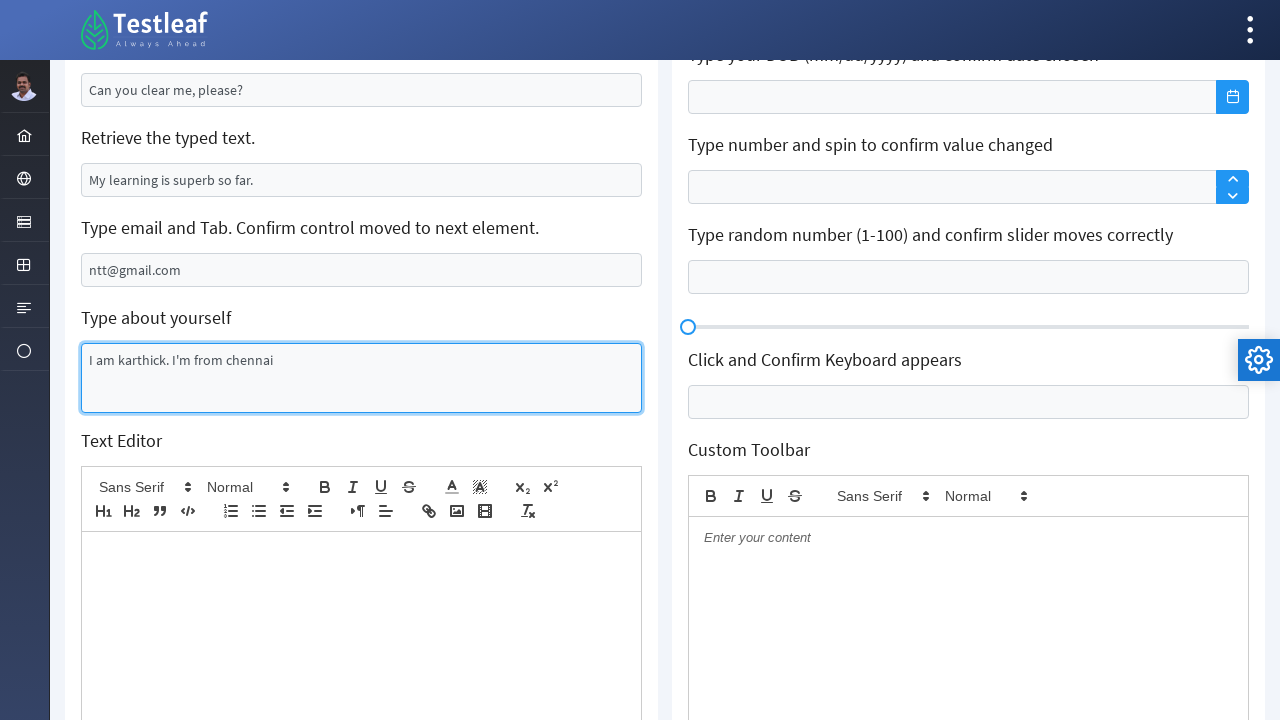

Cleared text field on #j_idt88\:j_idt95
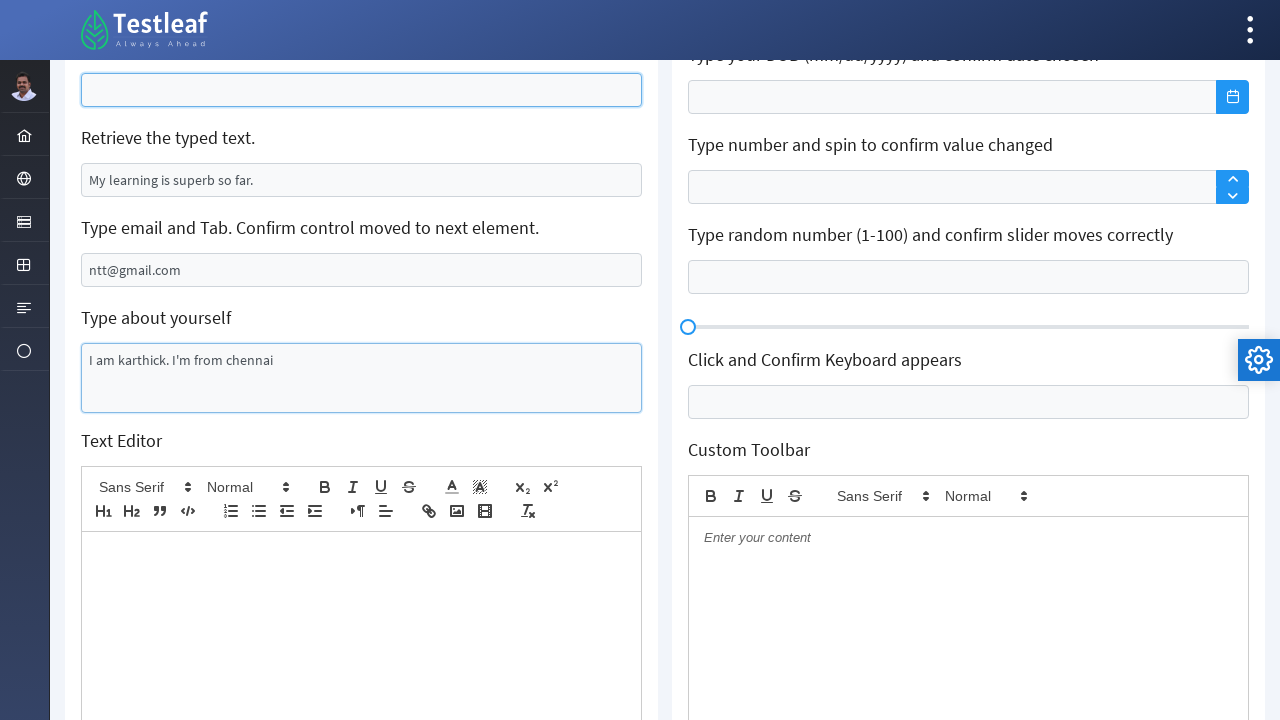

Checked if field is enabled: True
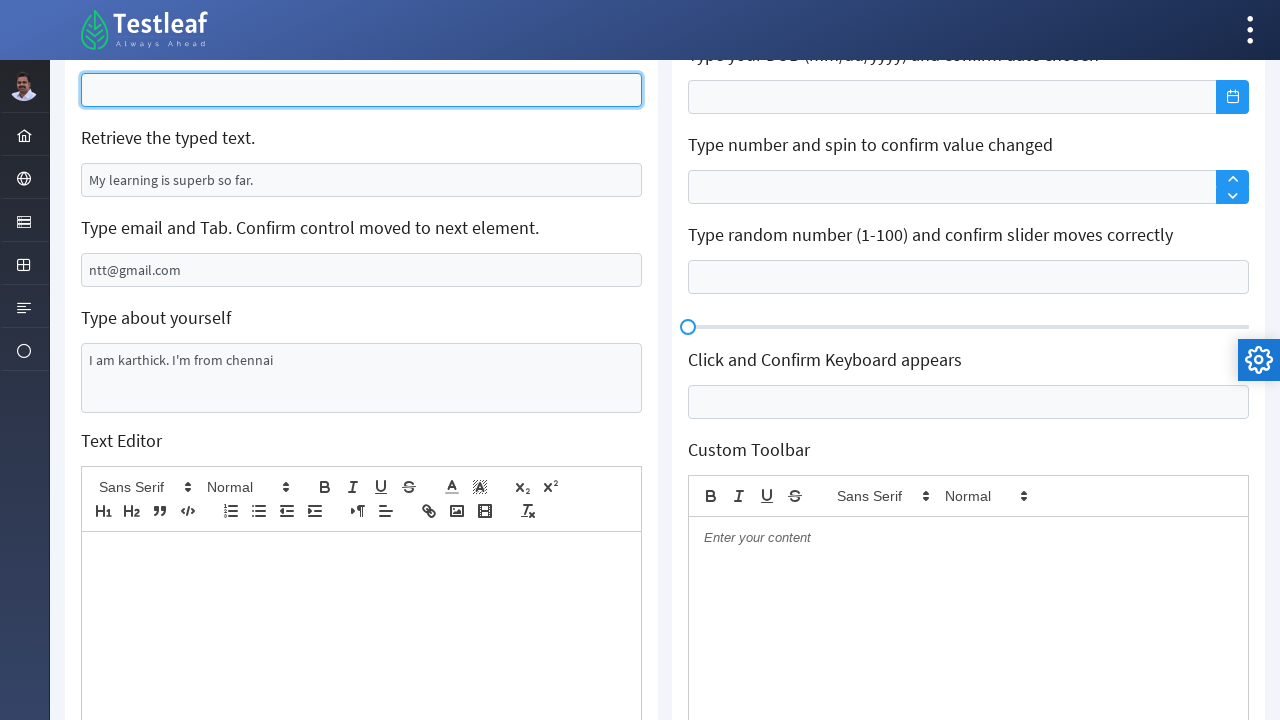

Pressed Enter key in age field on #j_idt106\:thisform\:age
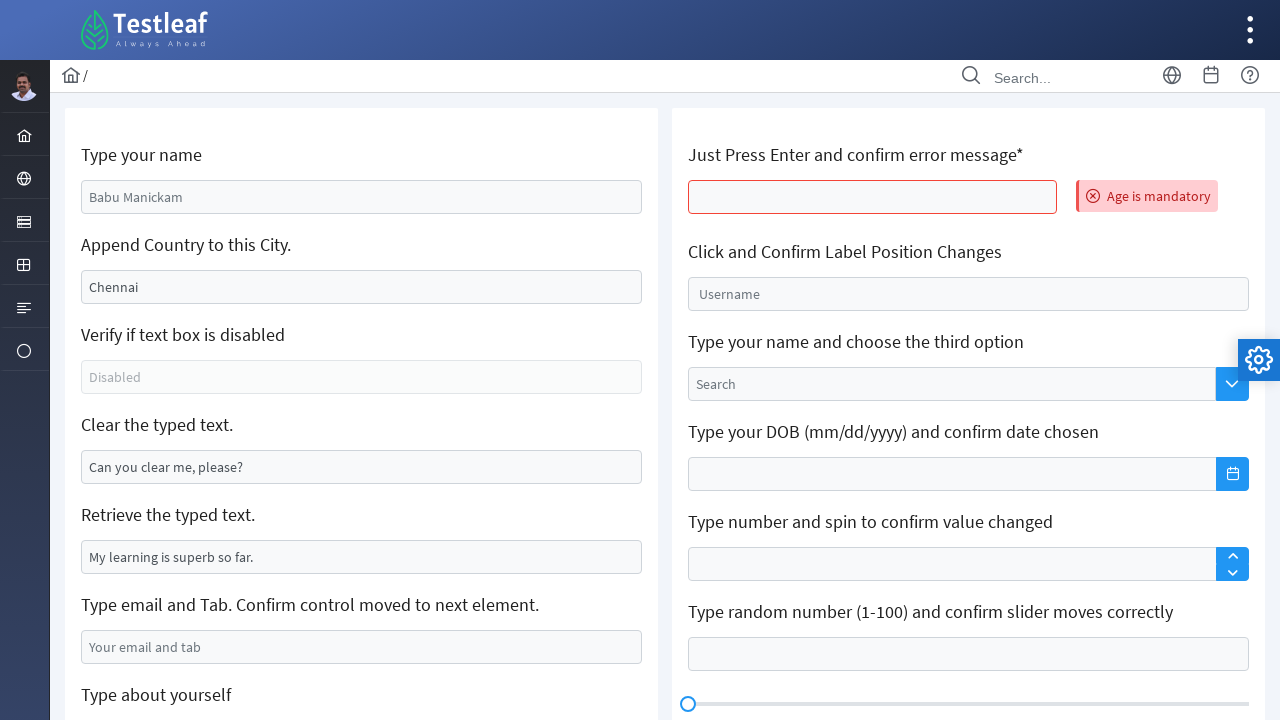

Clicked on float input field at (968, 294) on #j_idt106\:float-input
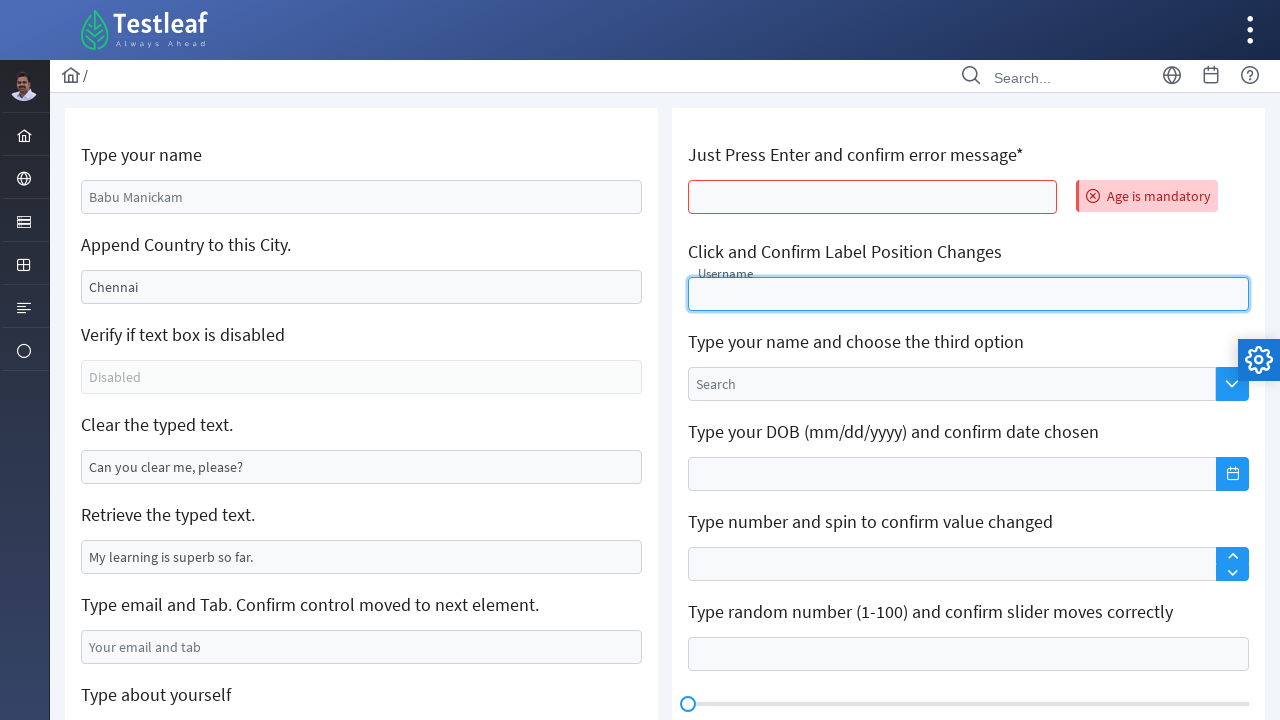

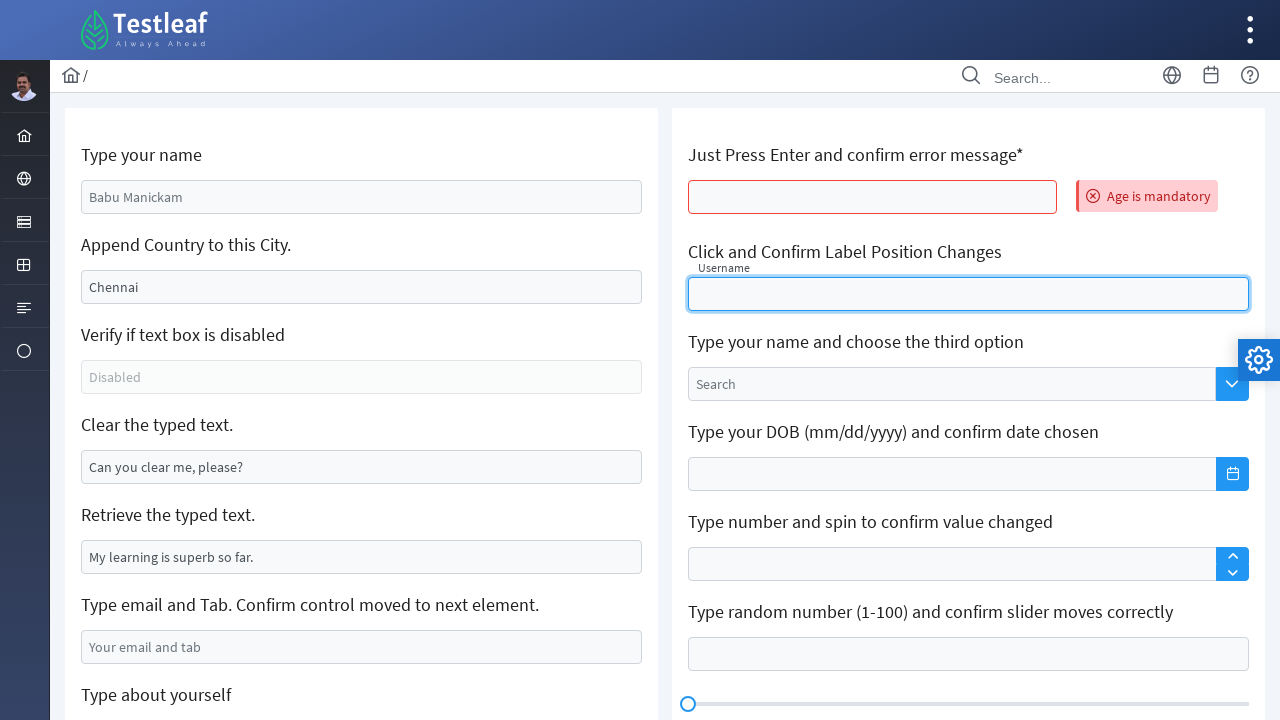